Navigates to chess.com and attempts to interact with a non-existent element to demonstrate exception handling

Starting URL: https://chess.com

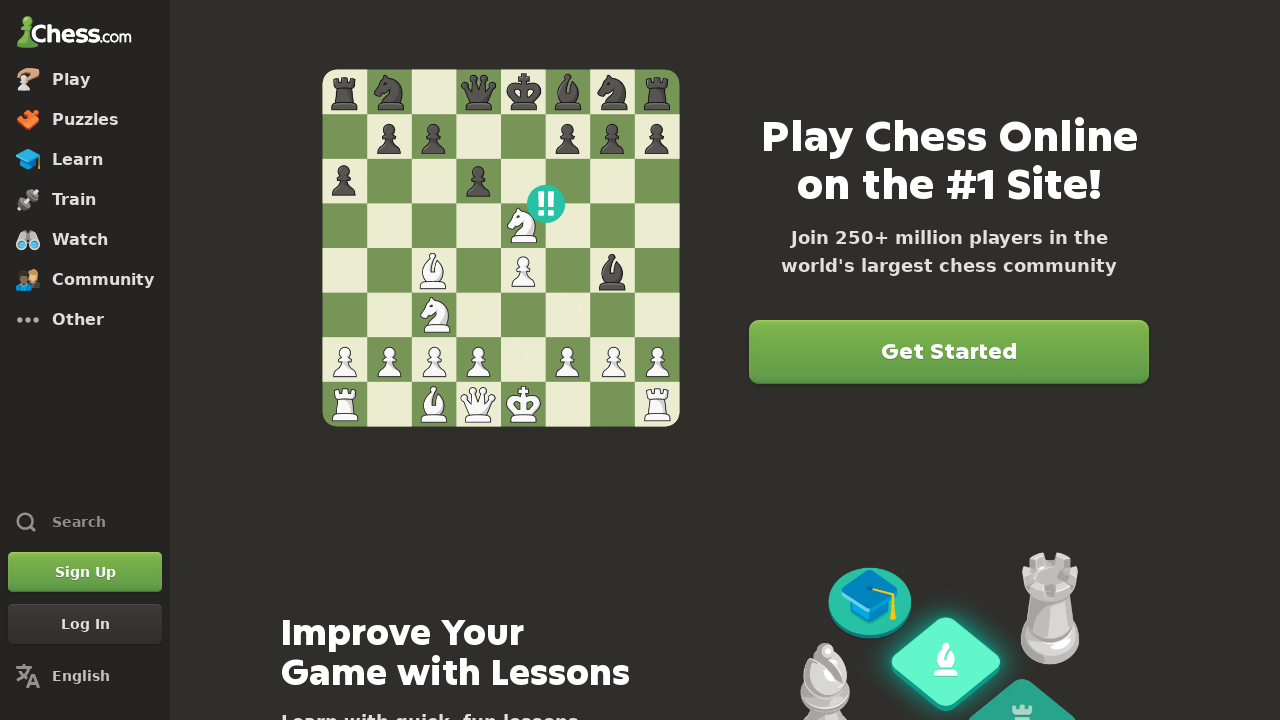

Navigated to https://chess.com
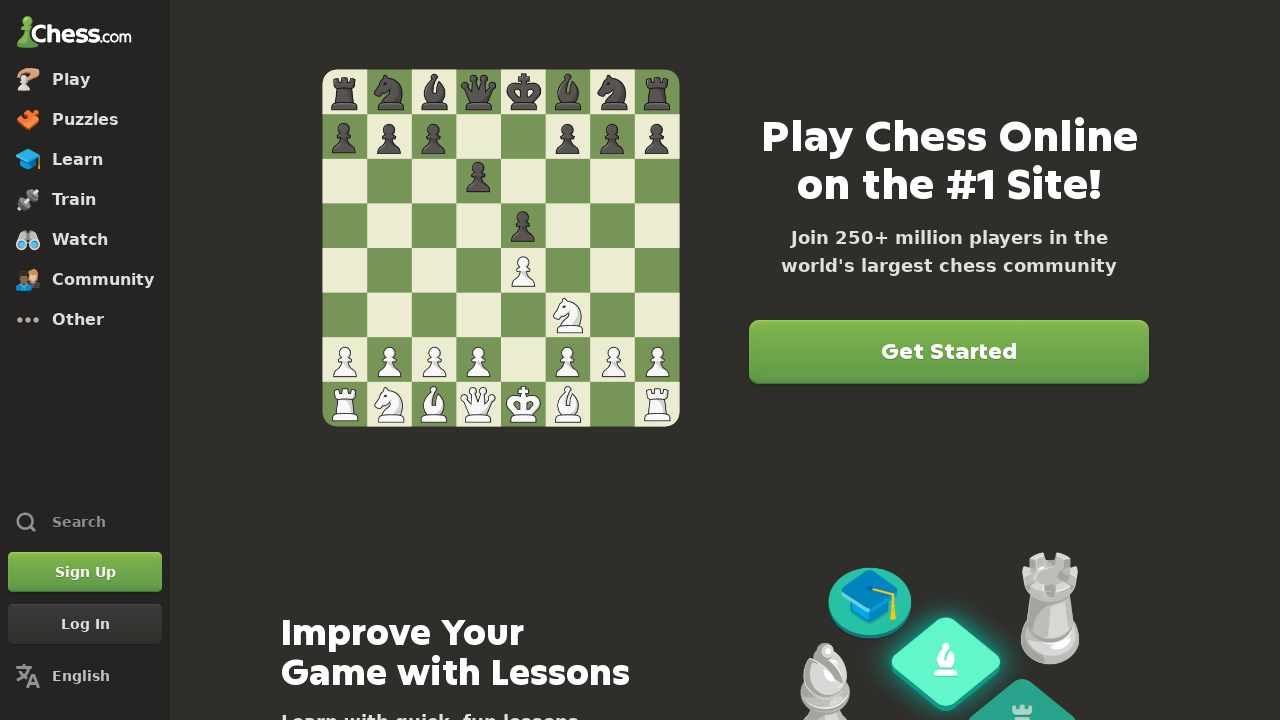

Attempted to click non-existent element #nonExistentElementId - exception caught as expected on #nonExistentElementId
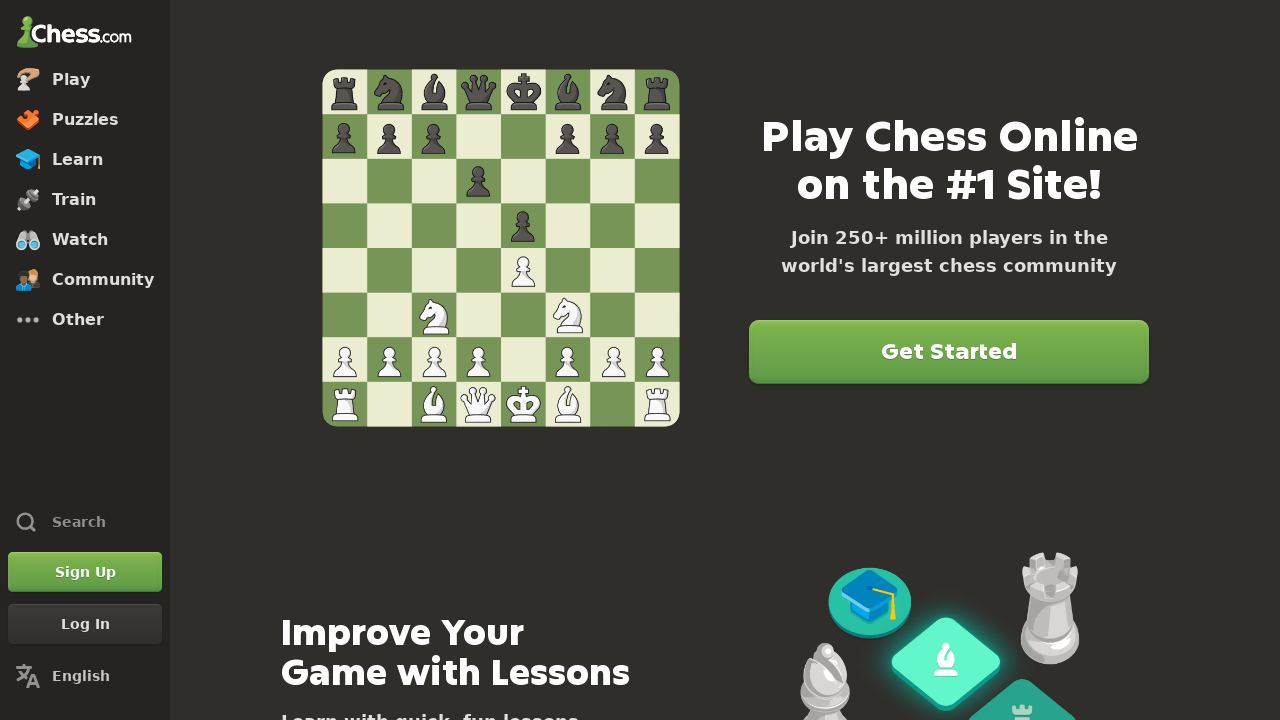

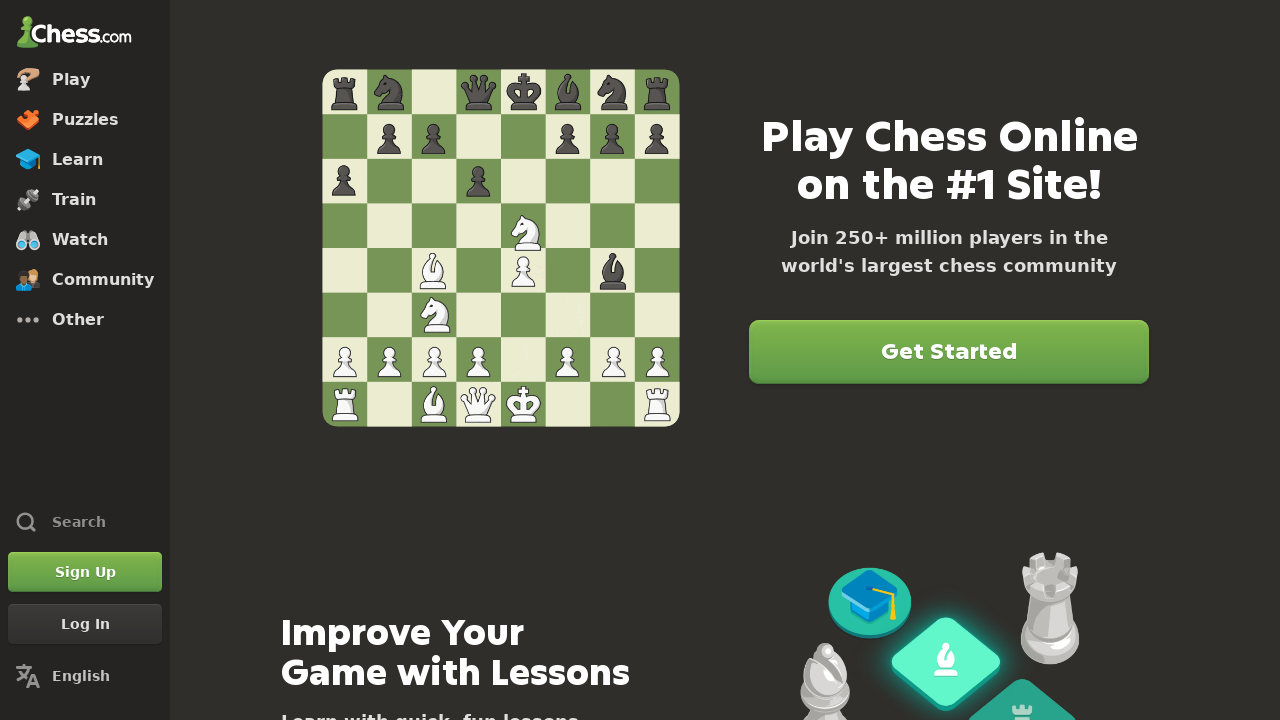